Tests a registration form by filling all required input fields with test data and submitting the form, then verifies the success message is displayed.

Starting URL: http://suninjuly.github.io/registration1.html

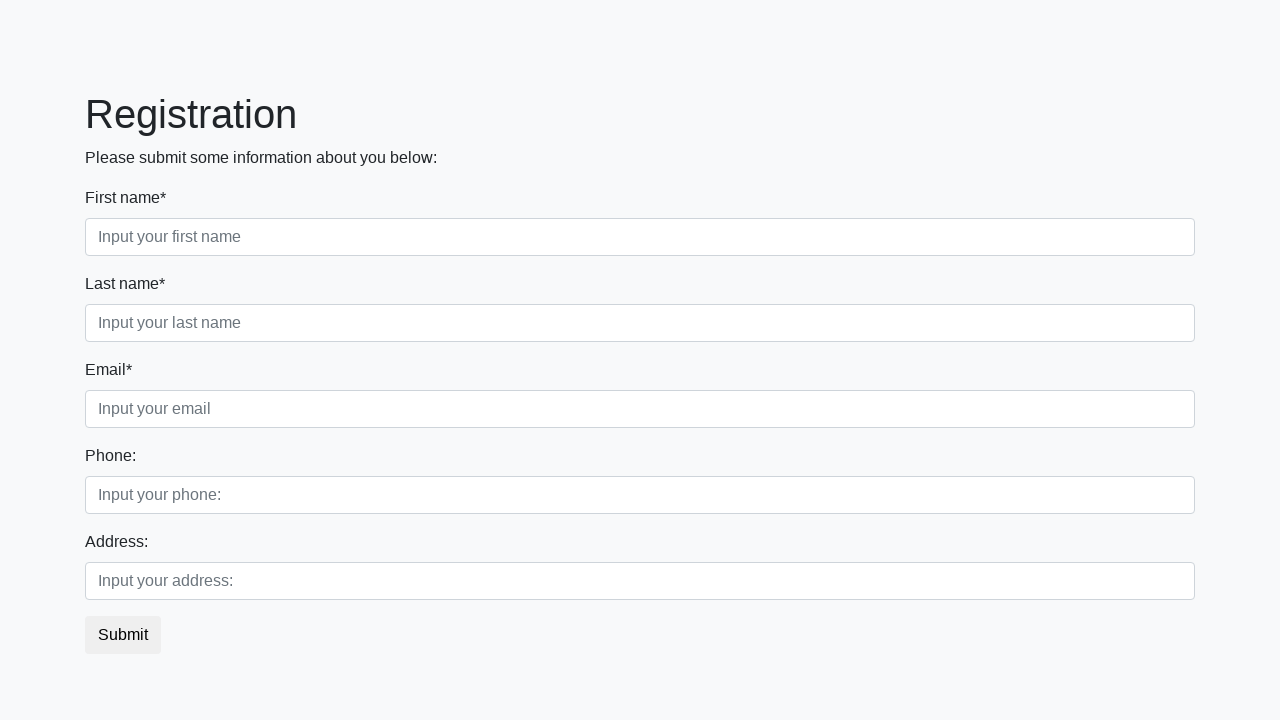

Located all required input fields on registration form
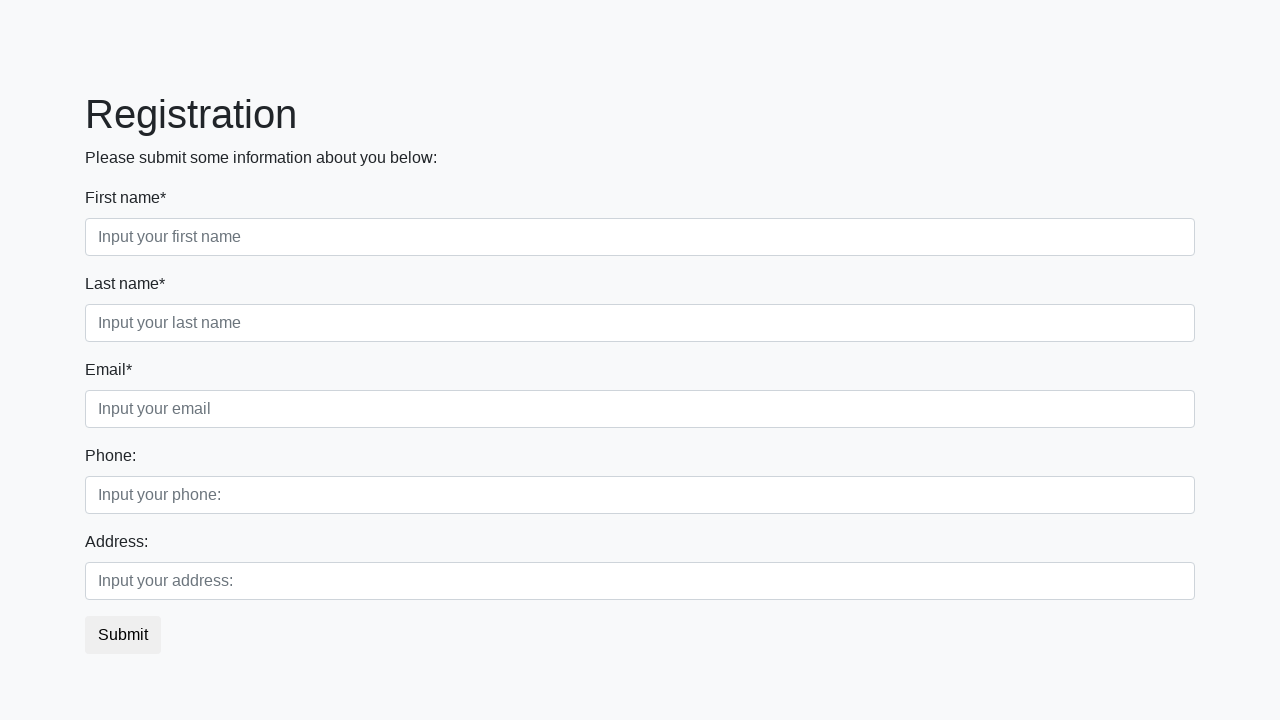

Found 3 required input fields
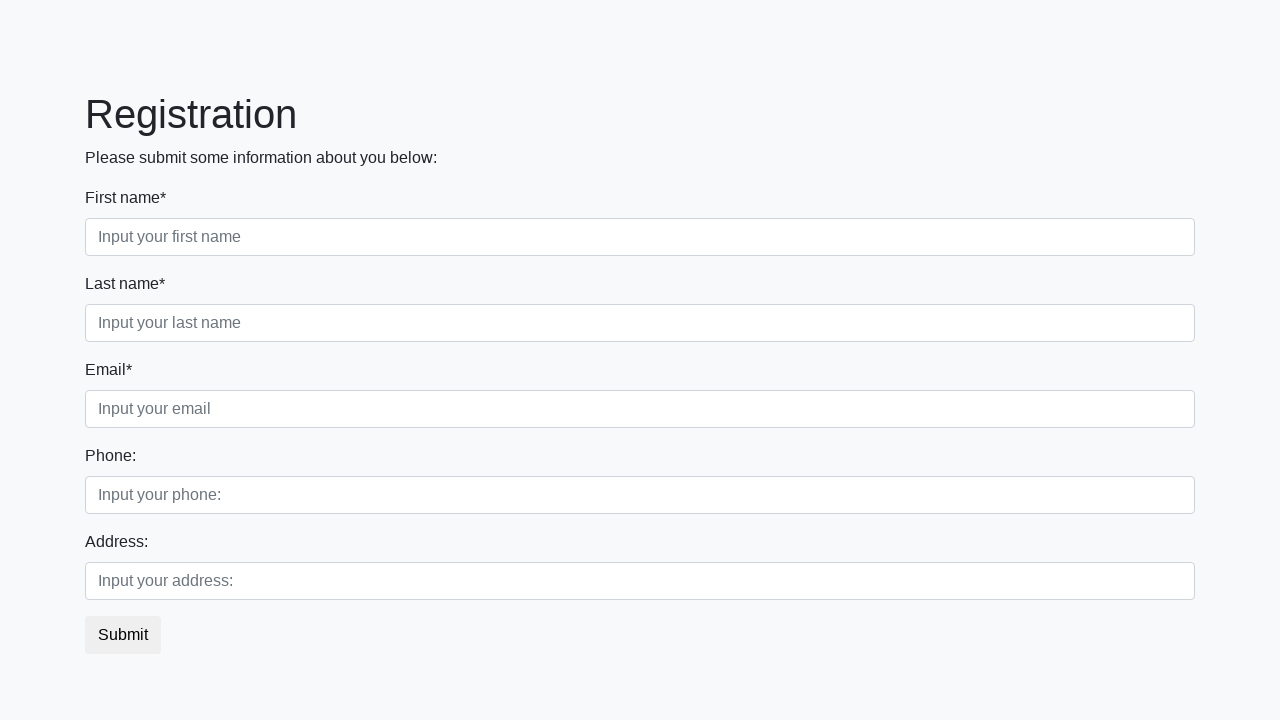

Filled required input field 1 with test data on input[required] >> nth=0
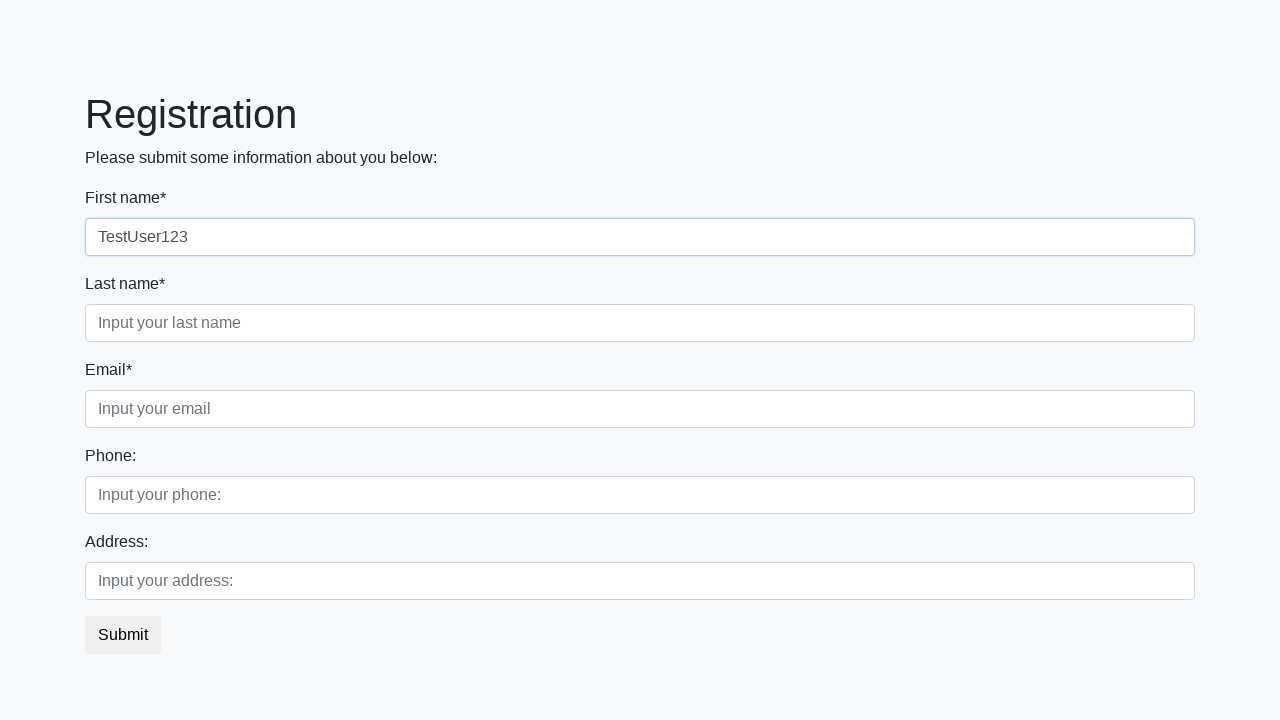

Filled required input field 2 with test data on input[required] >> nth=1
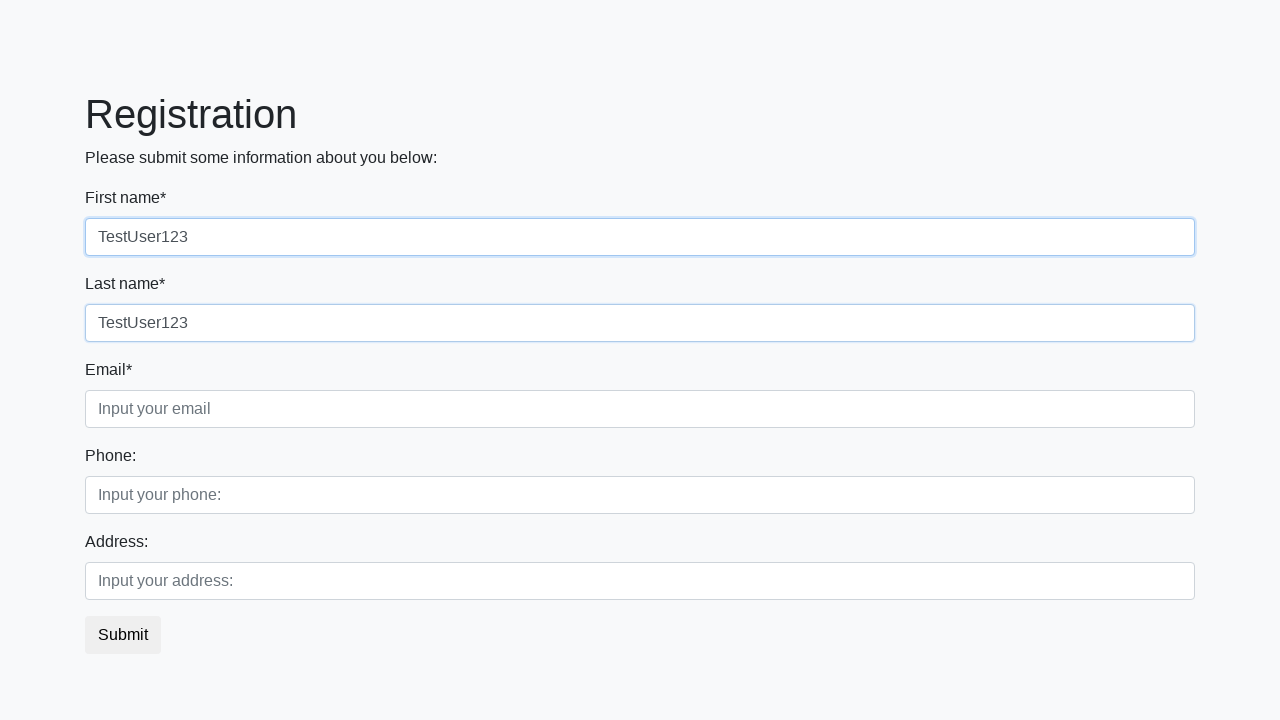

Filled required input field 3 with test data on input[required] >> nth=2
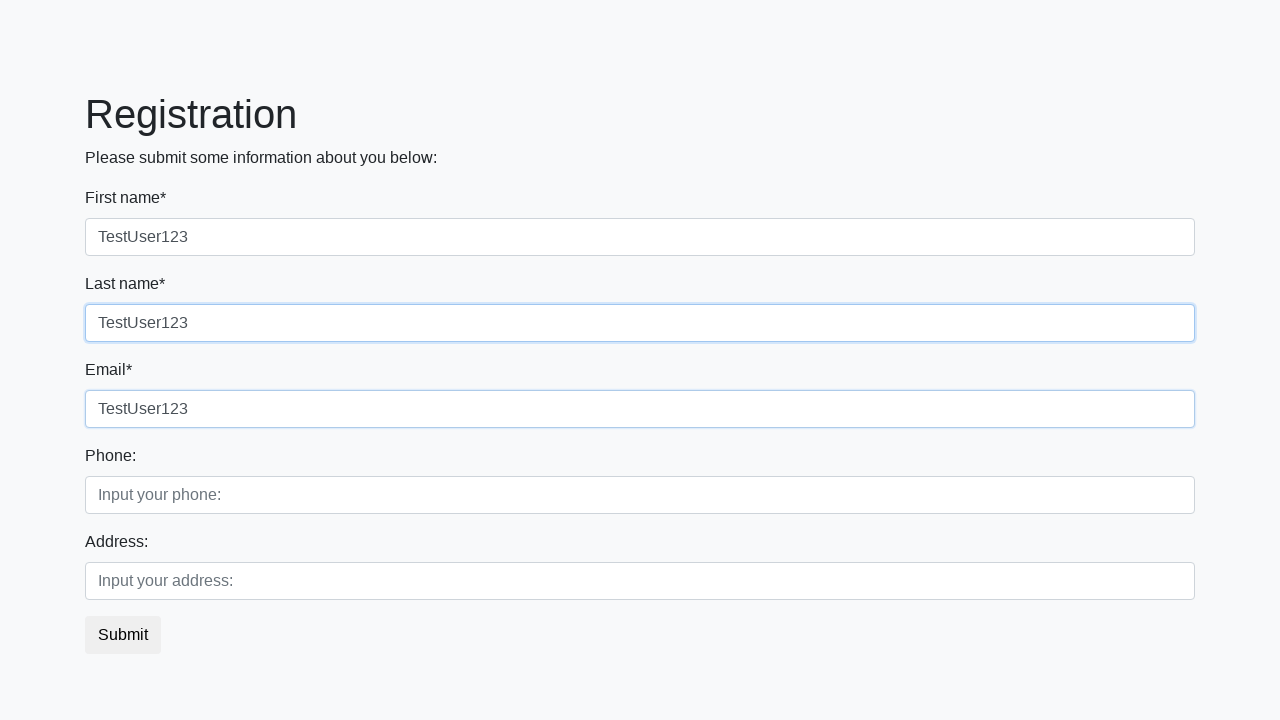

Clicked the submit button to register at (123, 635) on button.btn
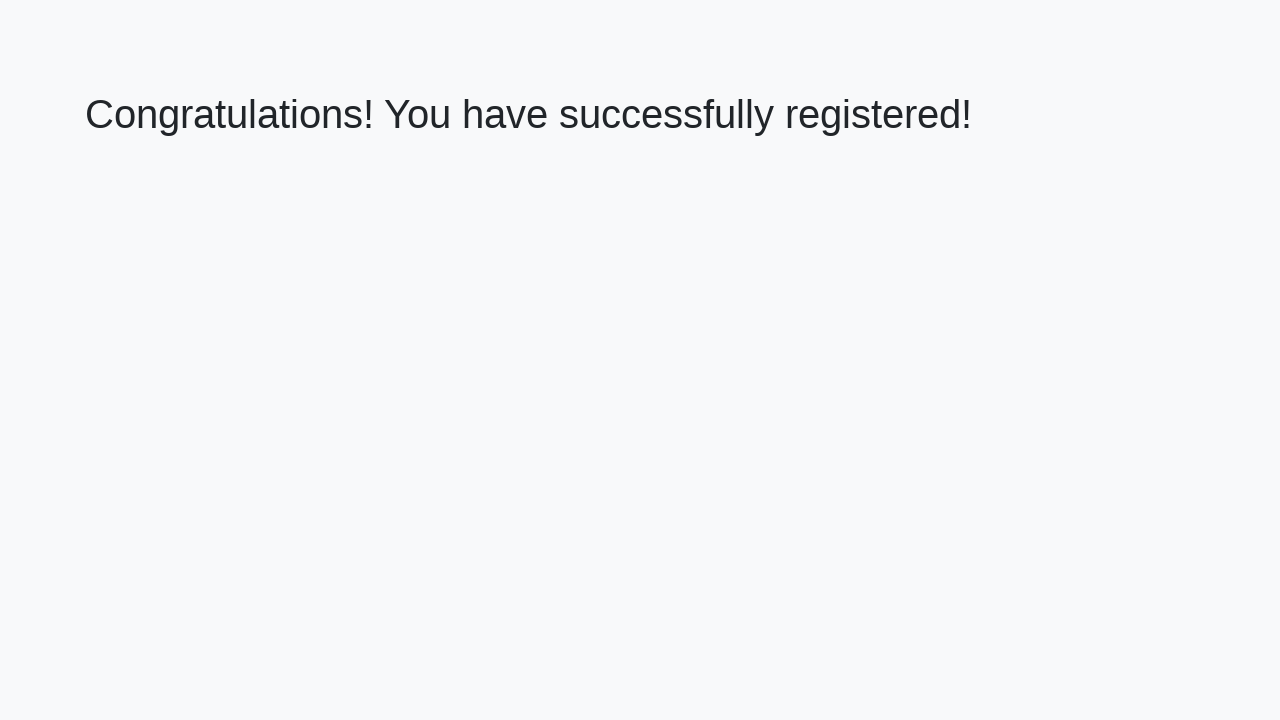

Success message heading loaded on page
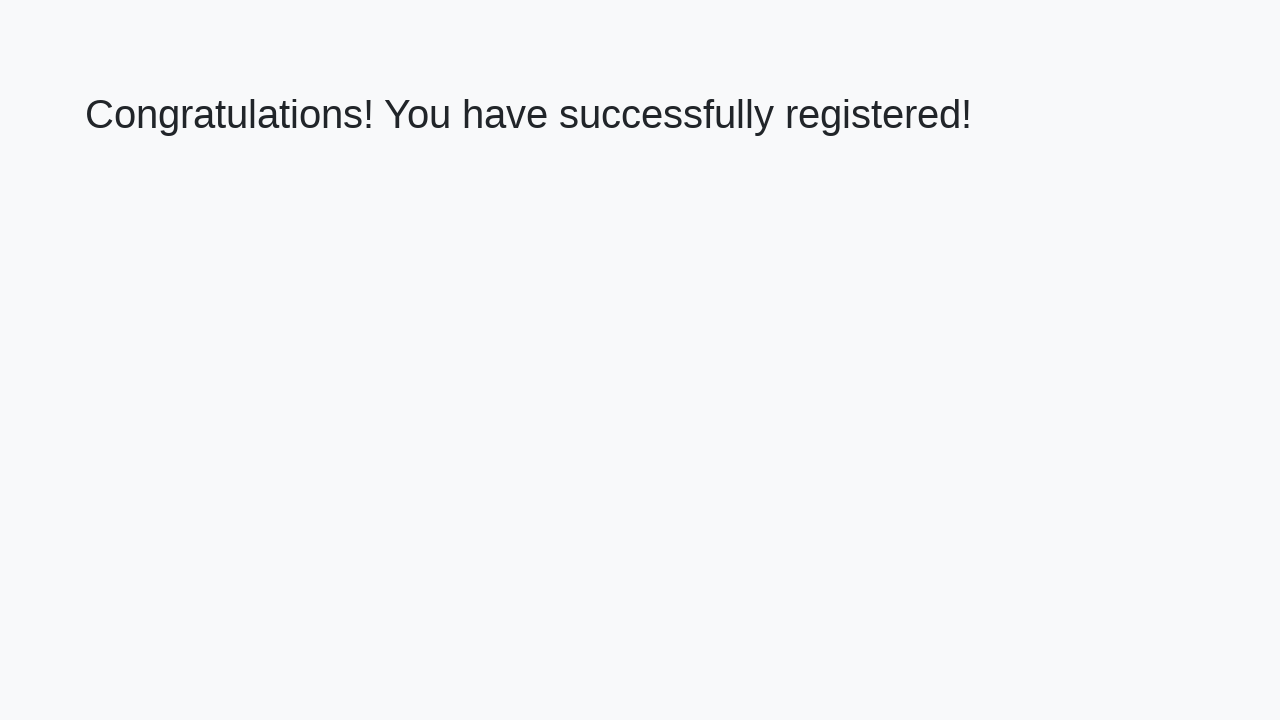

Retrieved success message text: 'Congratulations! You have successfully registered!'
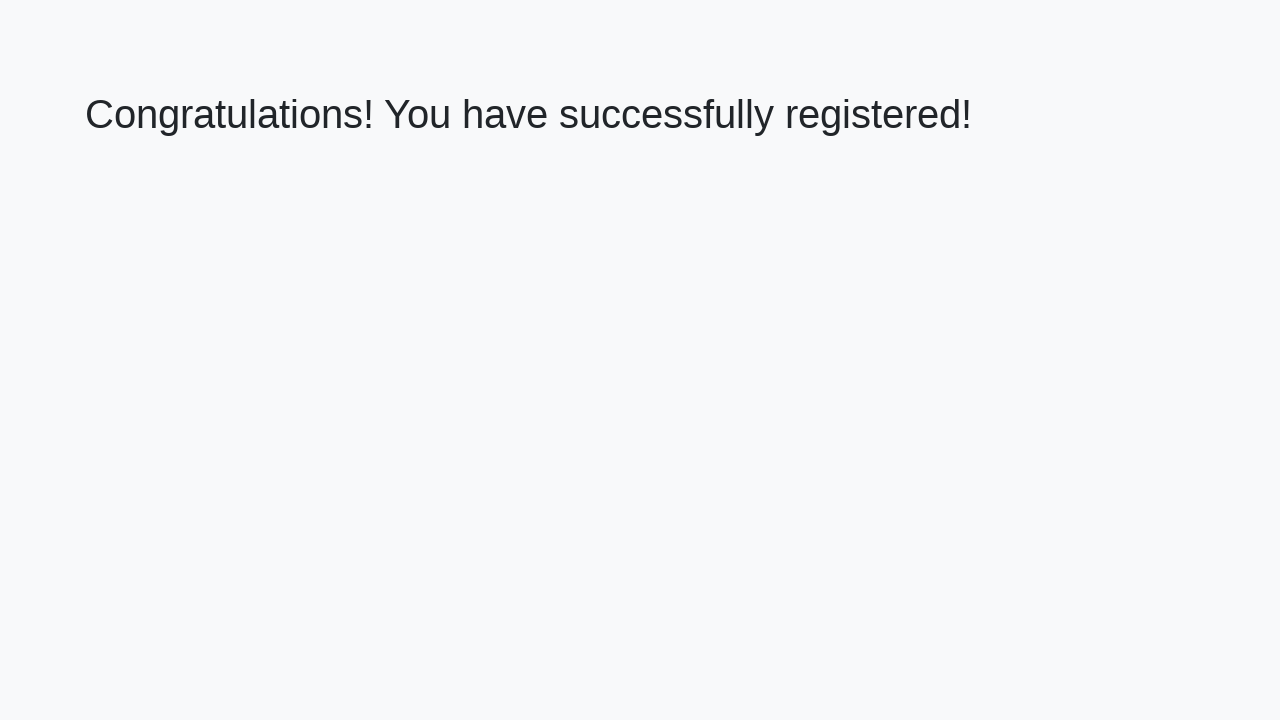

Verified success message matches expected text
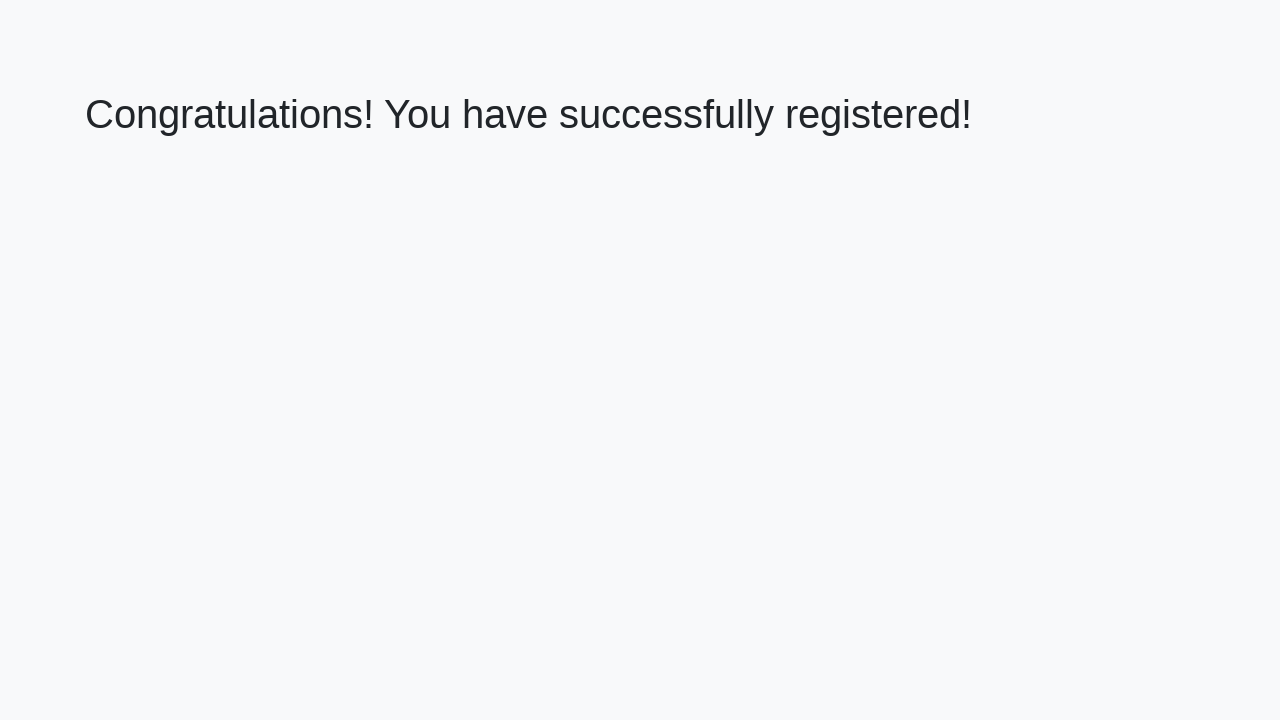

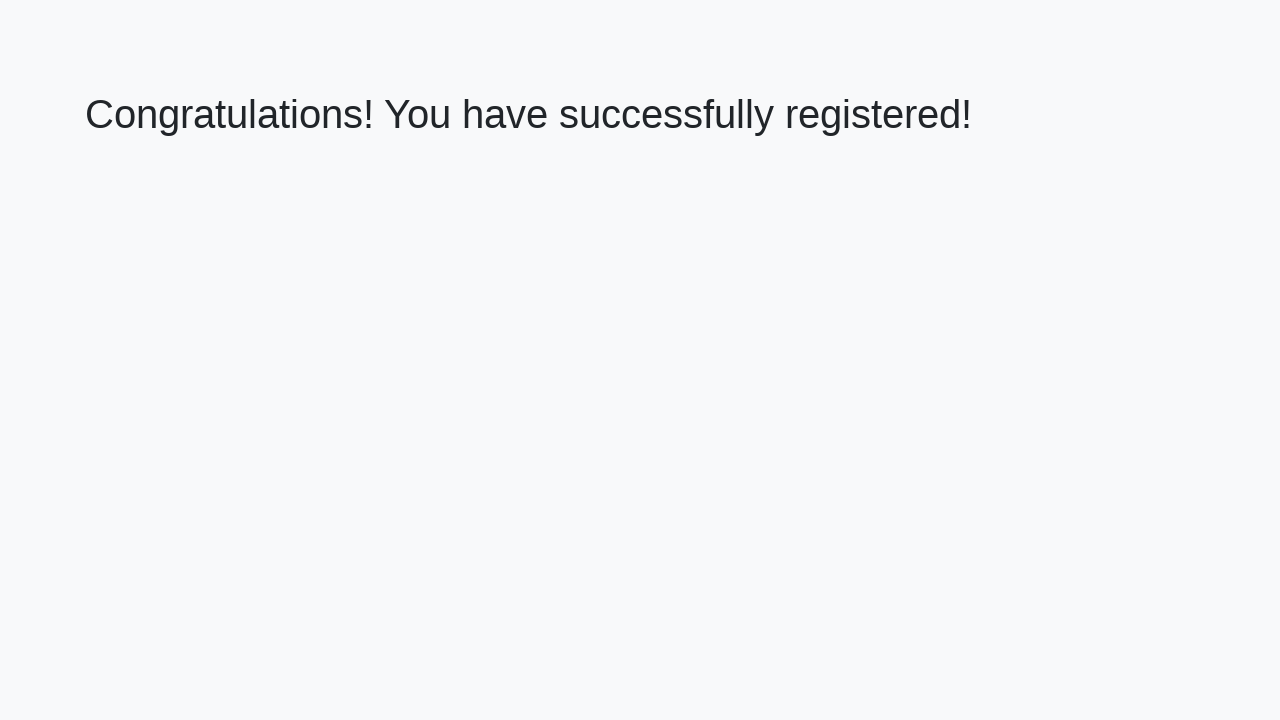